Tests drag and drop by calculating and using offset coordinates

Starting URL: https://www.selenium.dev/selenium/web/mouse_interaction.html

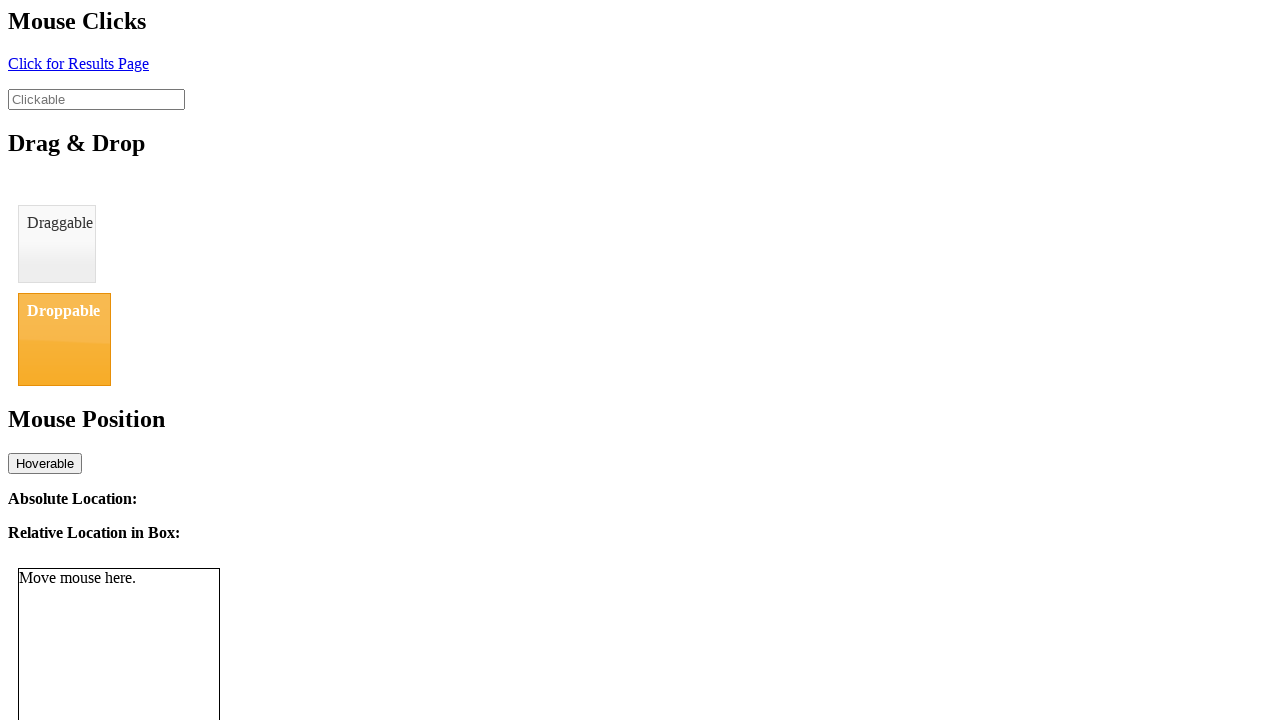

Located draggable element
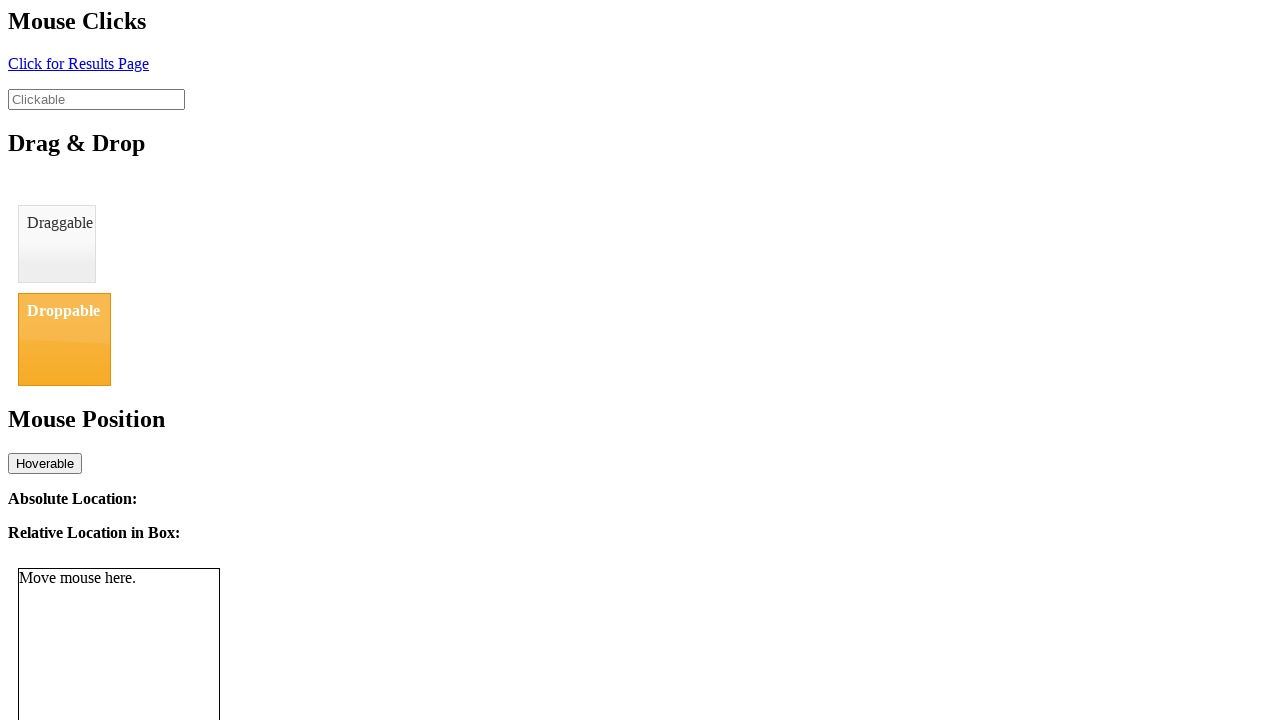

Located droppable element
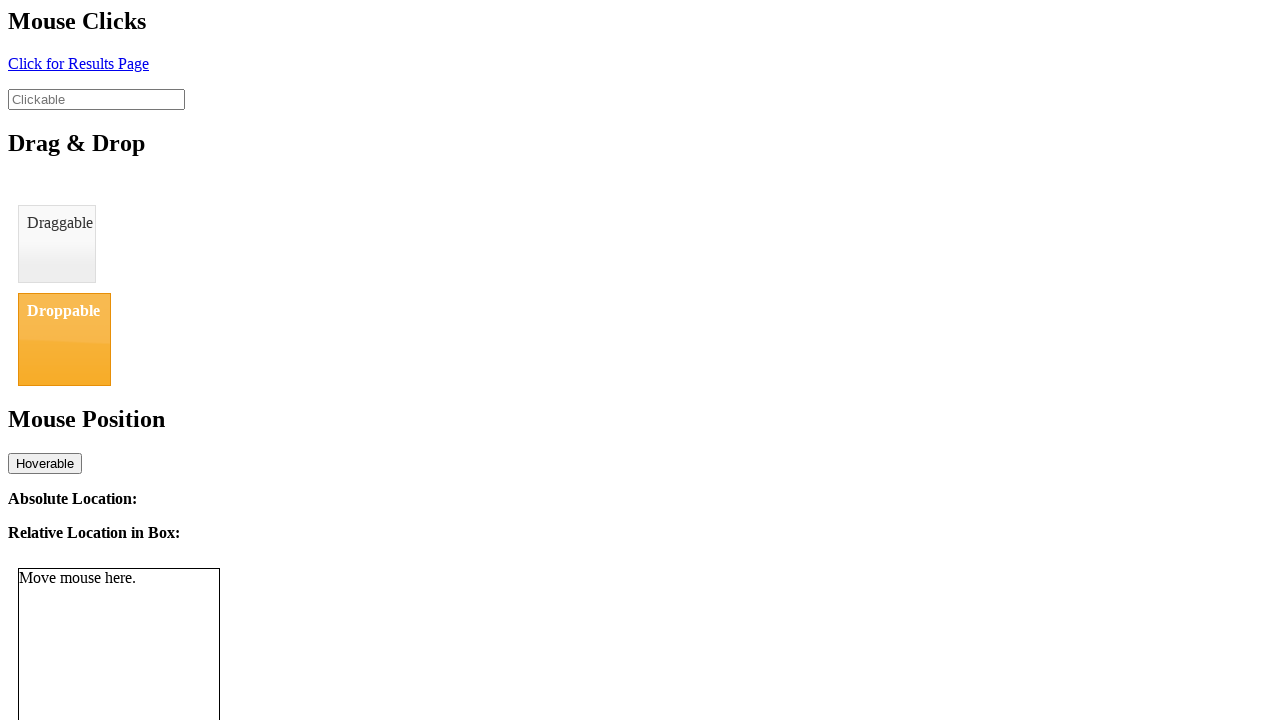

Retrieved bounding box of draggable element
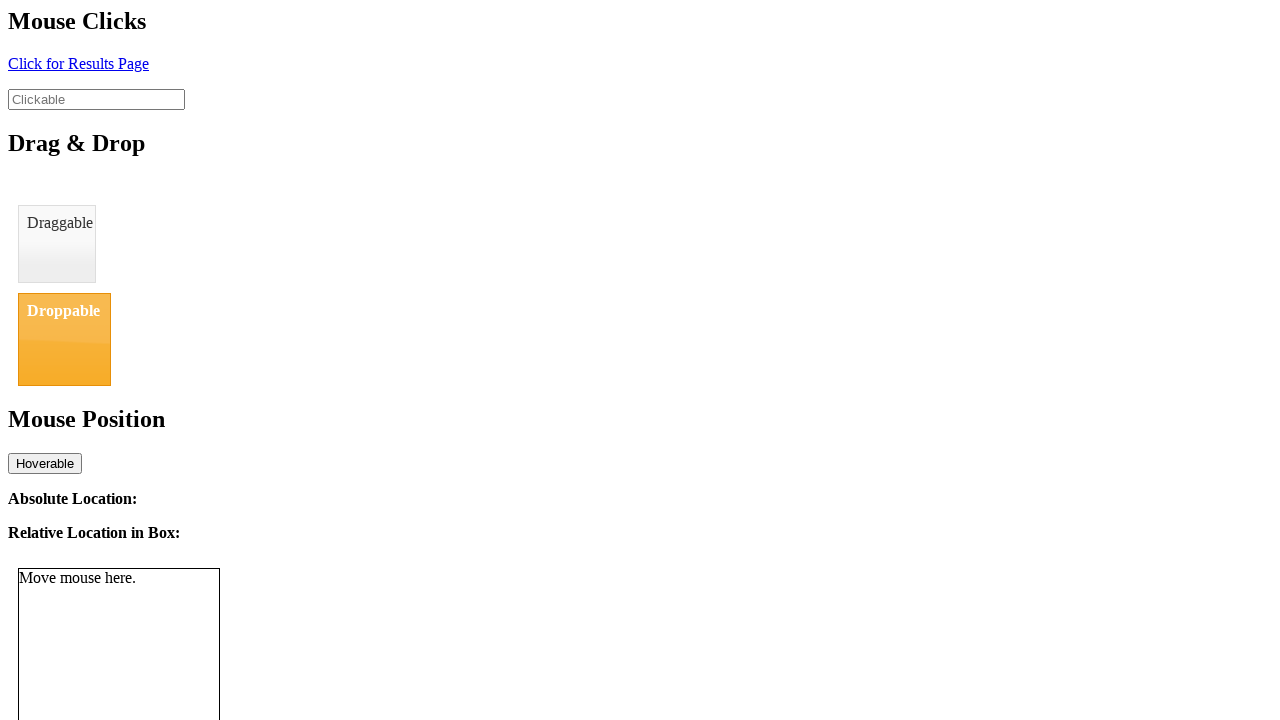

Retrieved bounding box of droppable element
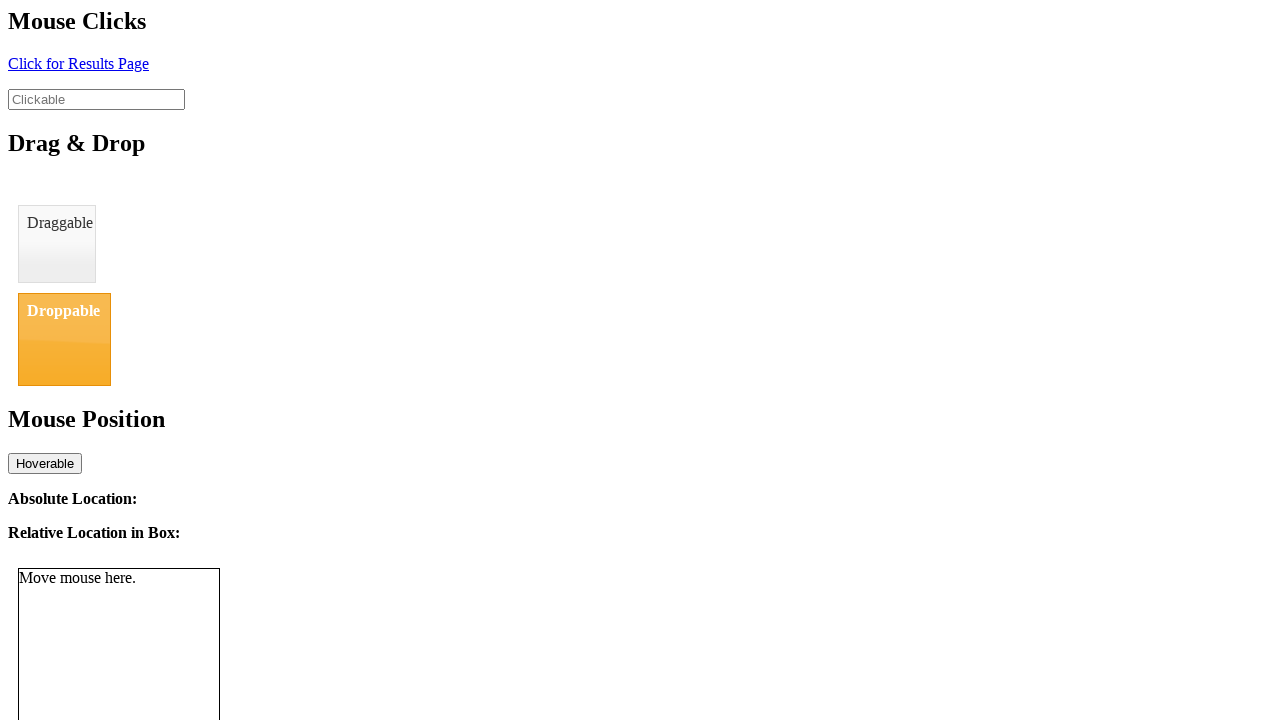

Dragged element from draggable to droppable using offset coordinates at (64, 339)
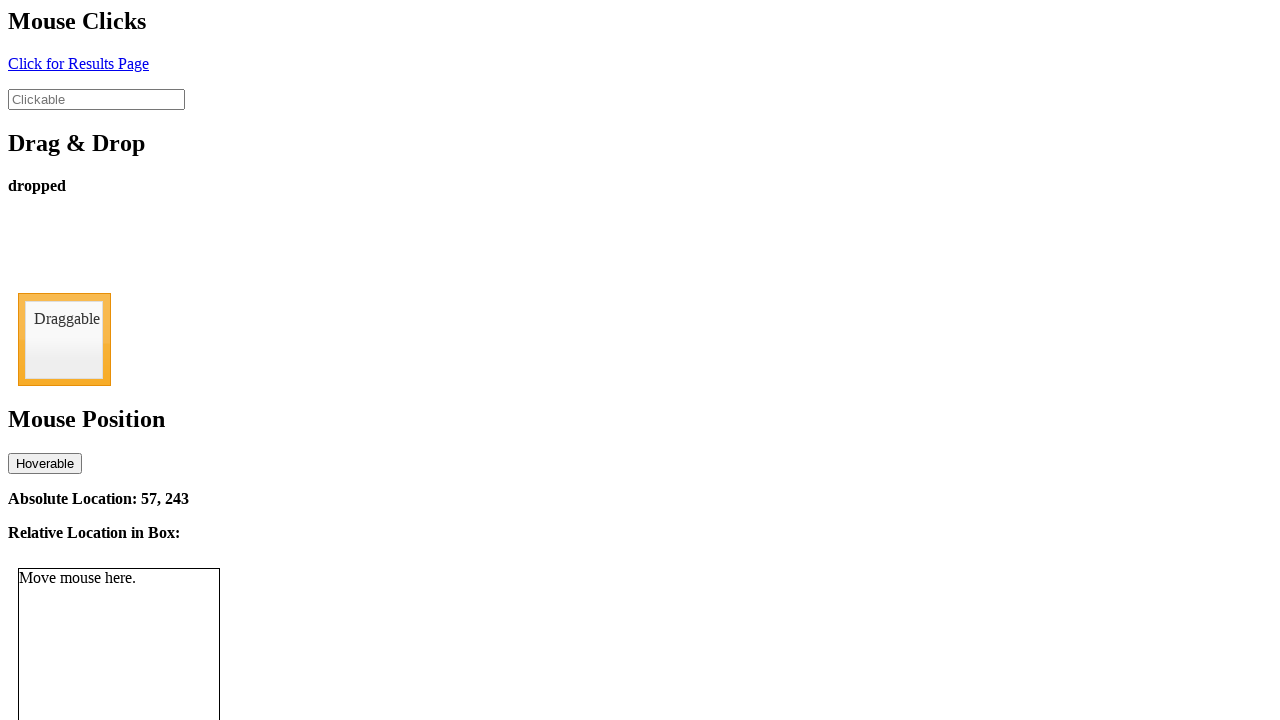

Drop status element loaded, confirming successful drop
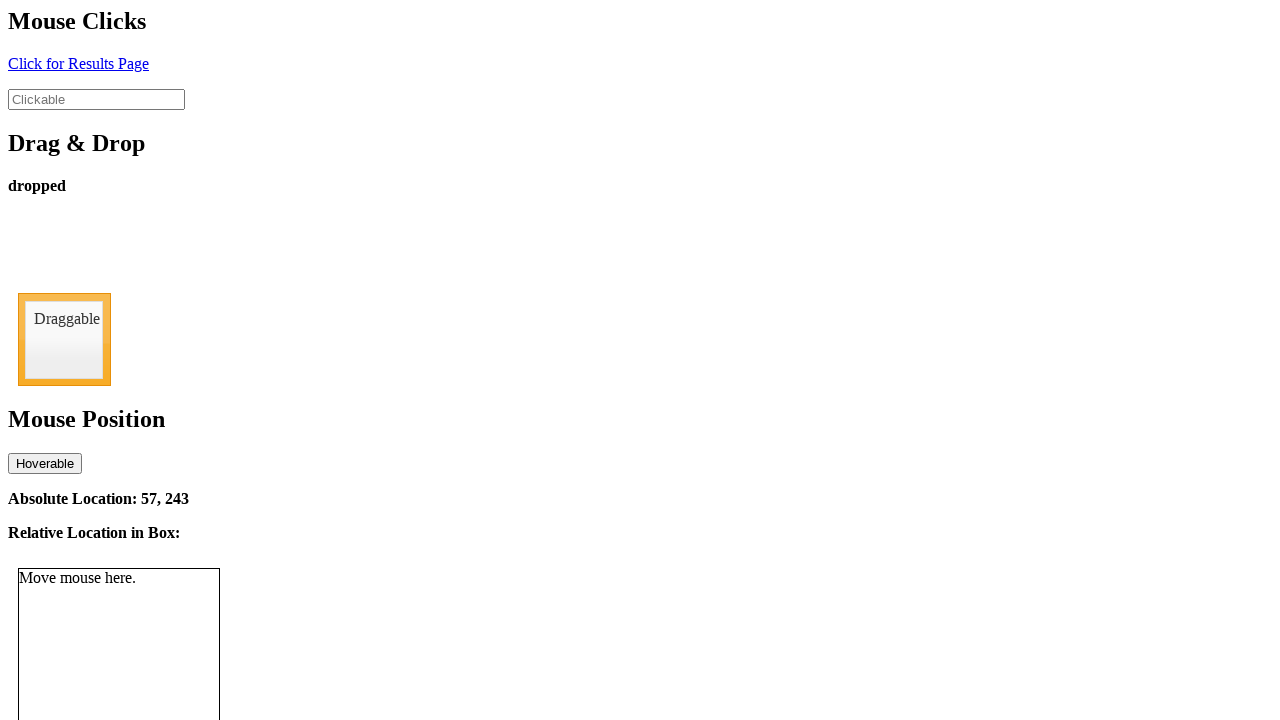

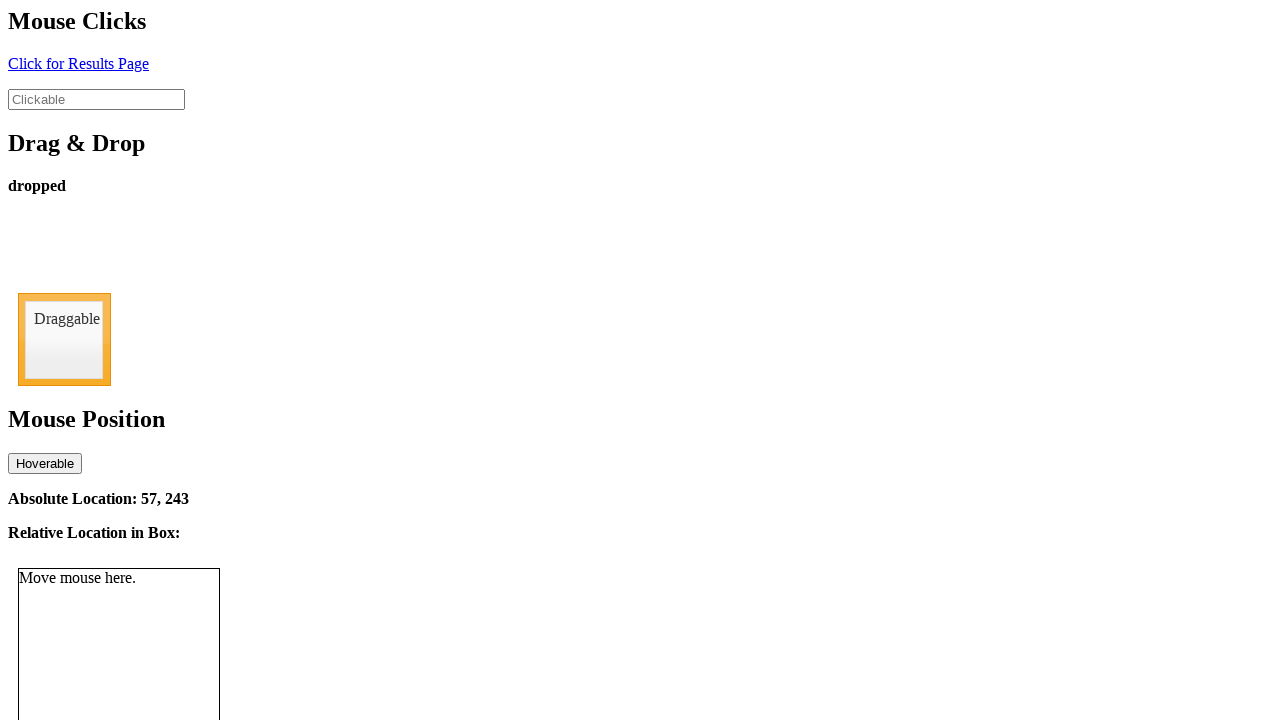